Tests browser navigation functionality including navigating to a contact page, going back to the homepage, going forward to the contact page again, and refreshing the page.

Starting URL: http://www.talkweb.com.cn

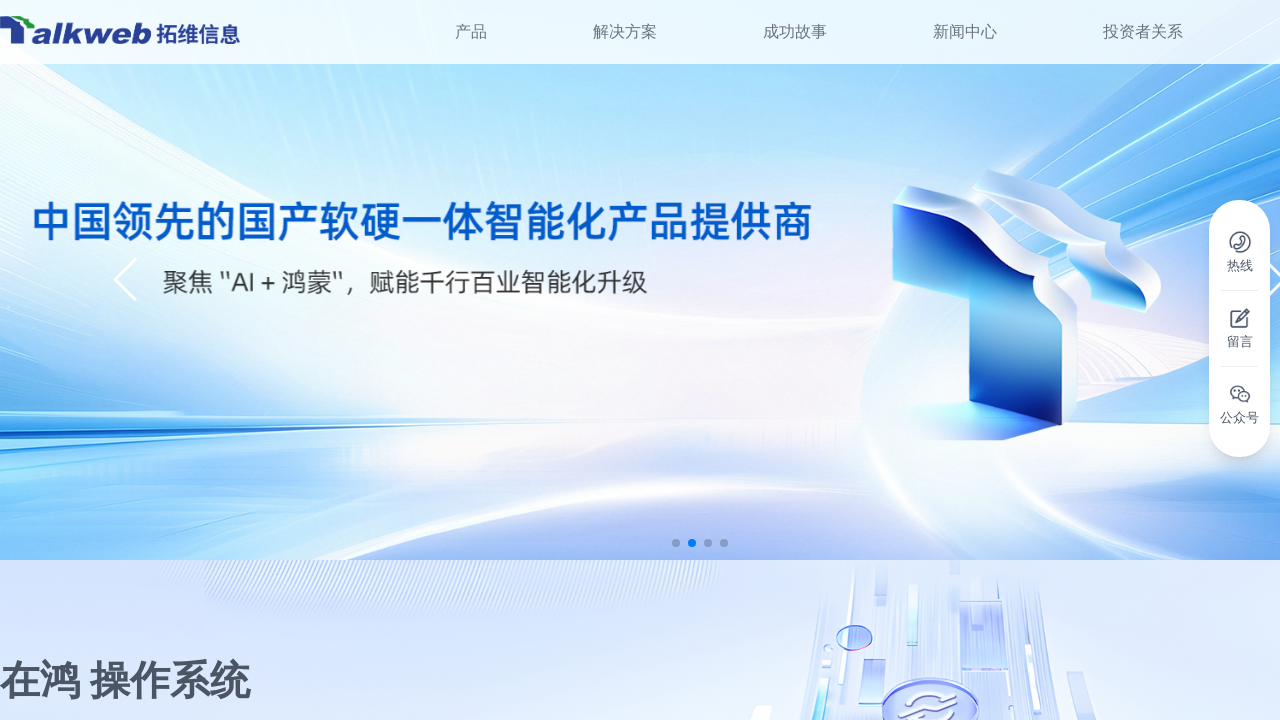

Navigated to contact page at http://www.talkweb.com.cn/contact/
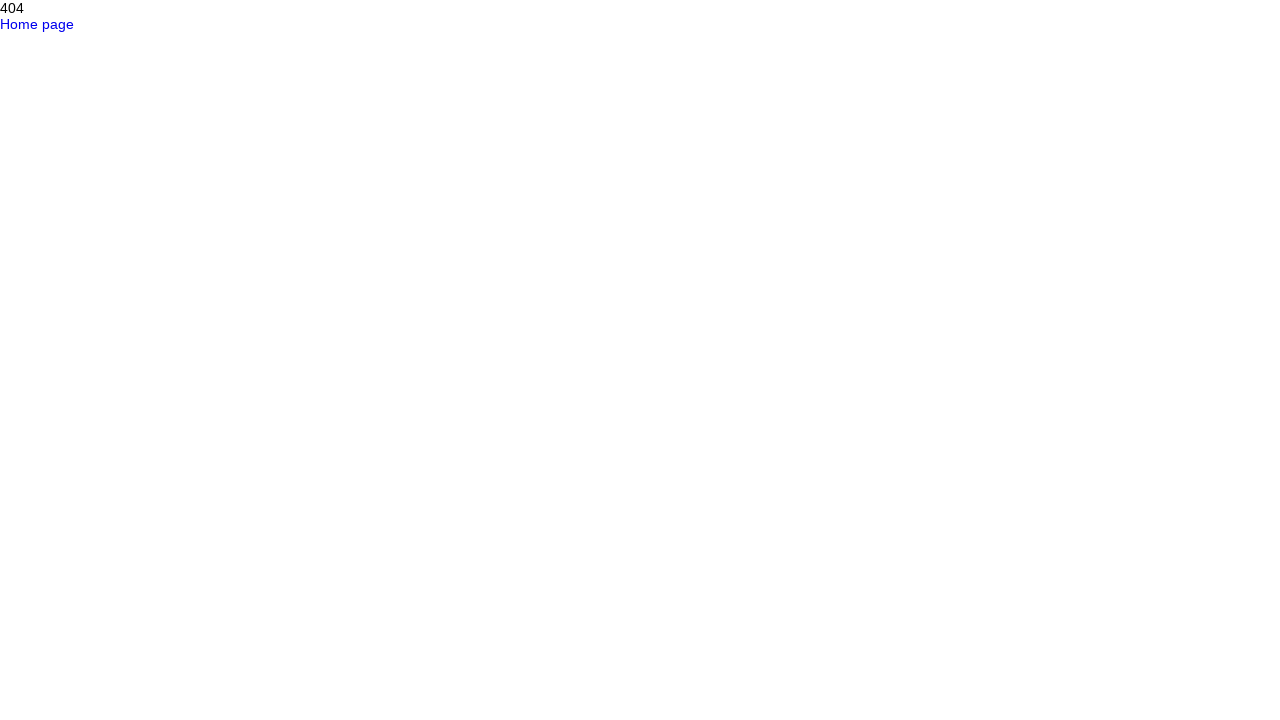

Contact page fully loaded
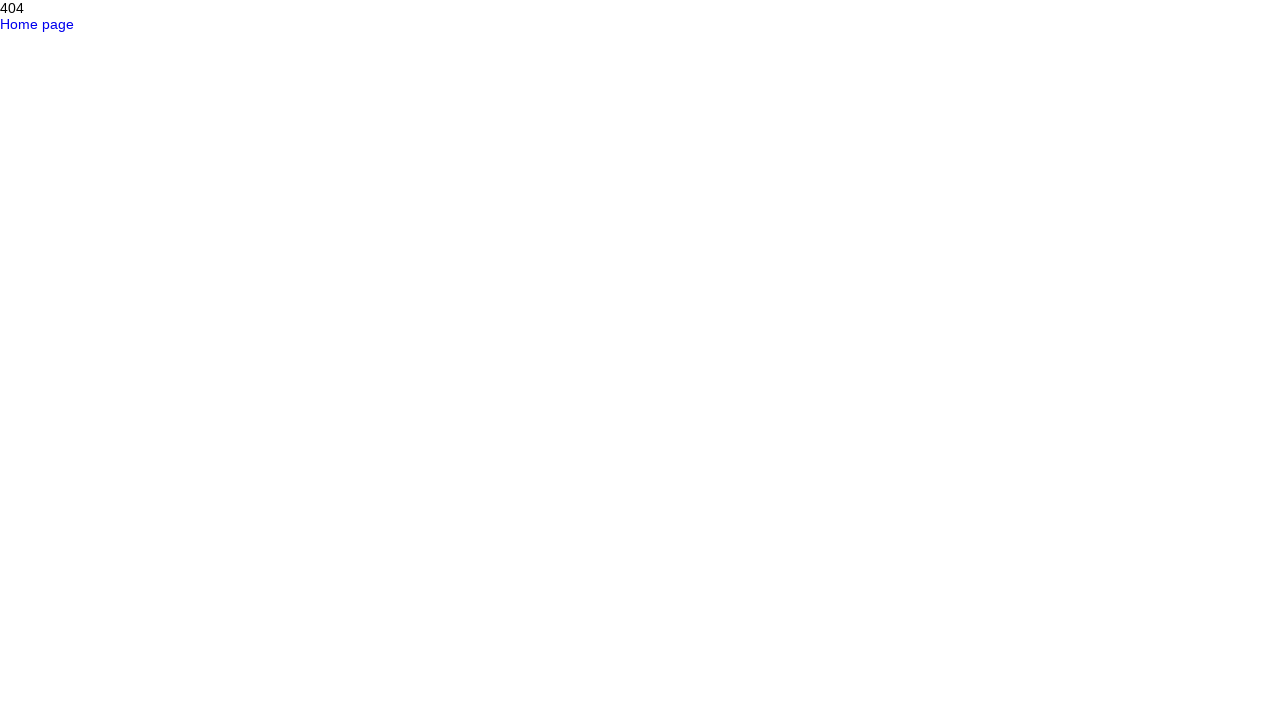

Navigated back to homepage
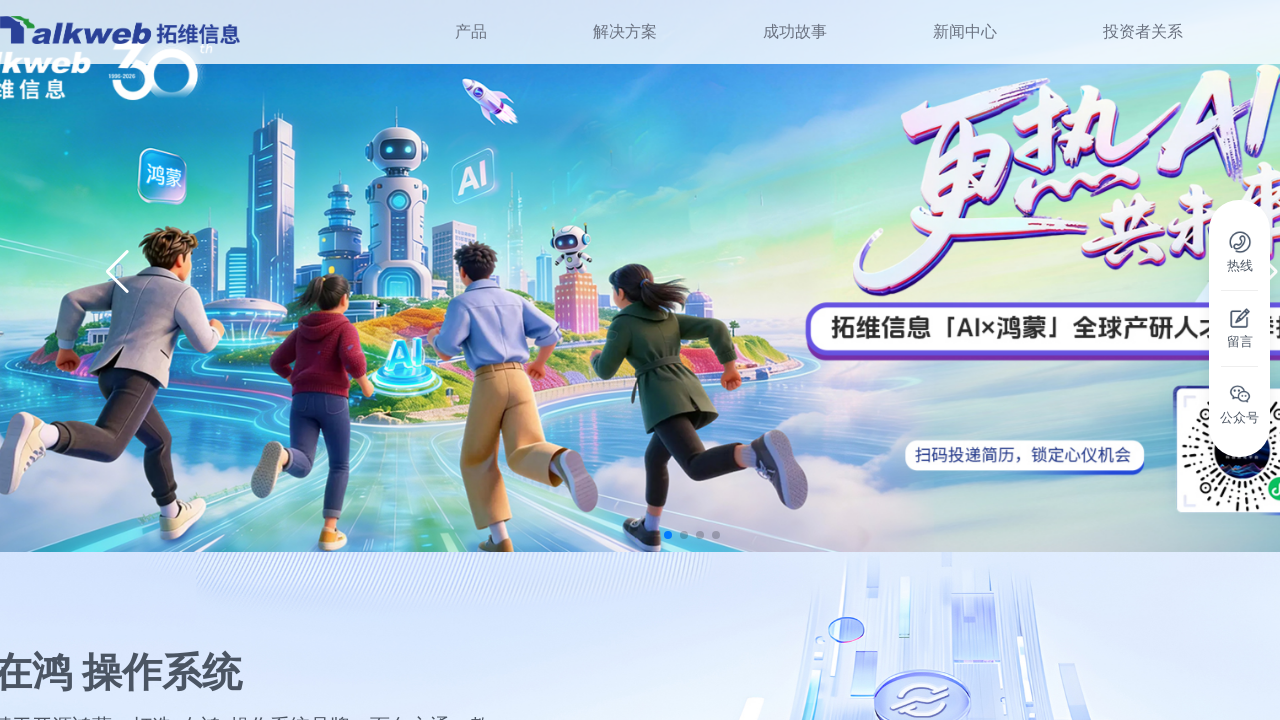

Homepage fully loaded
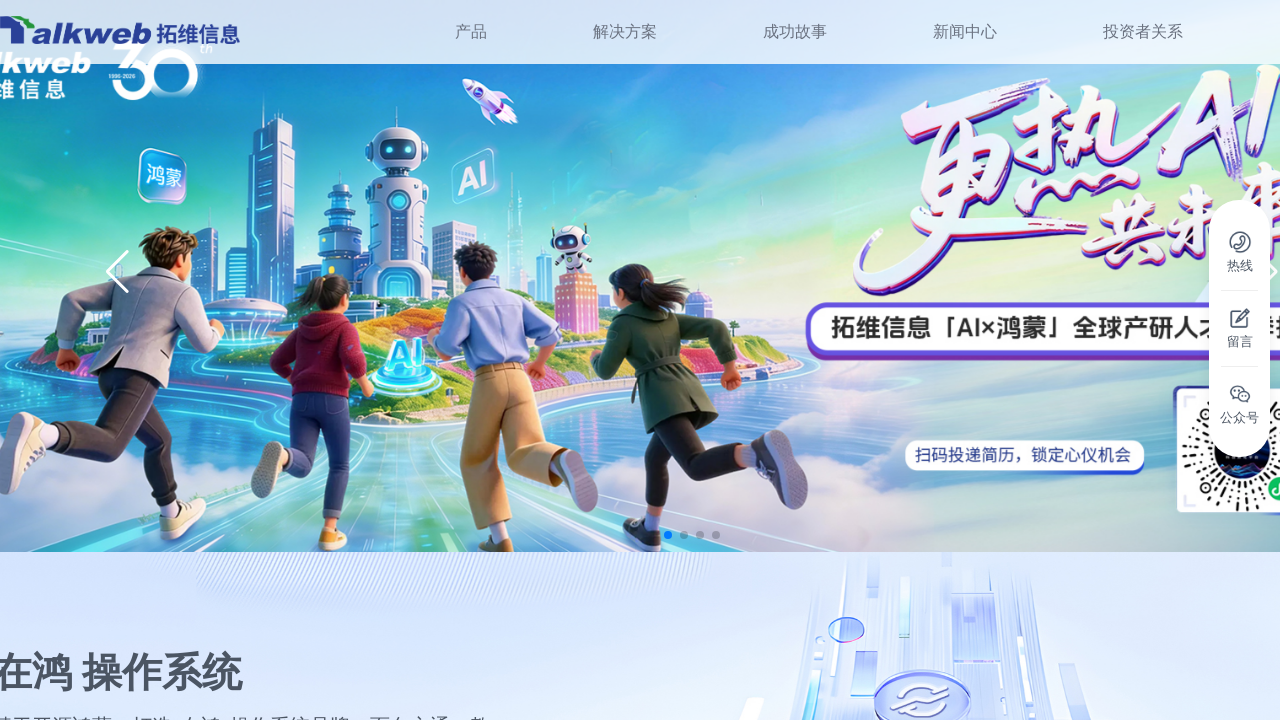

Navigated forward to contact page
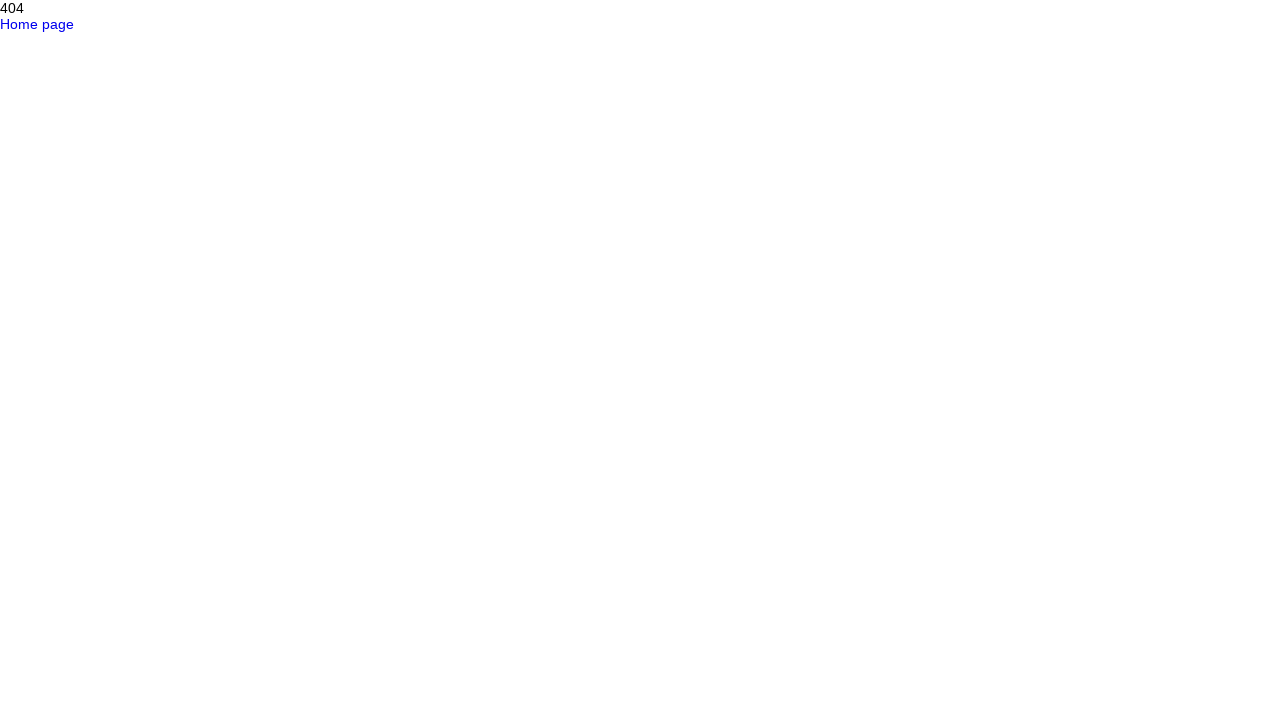

Contact page fully loaded after forward navigation
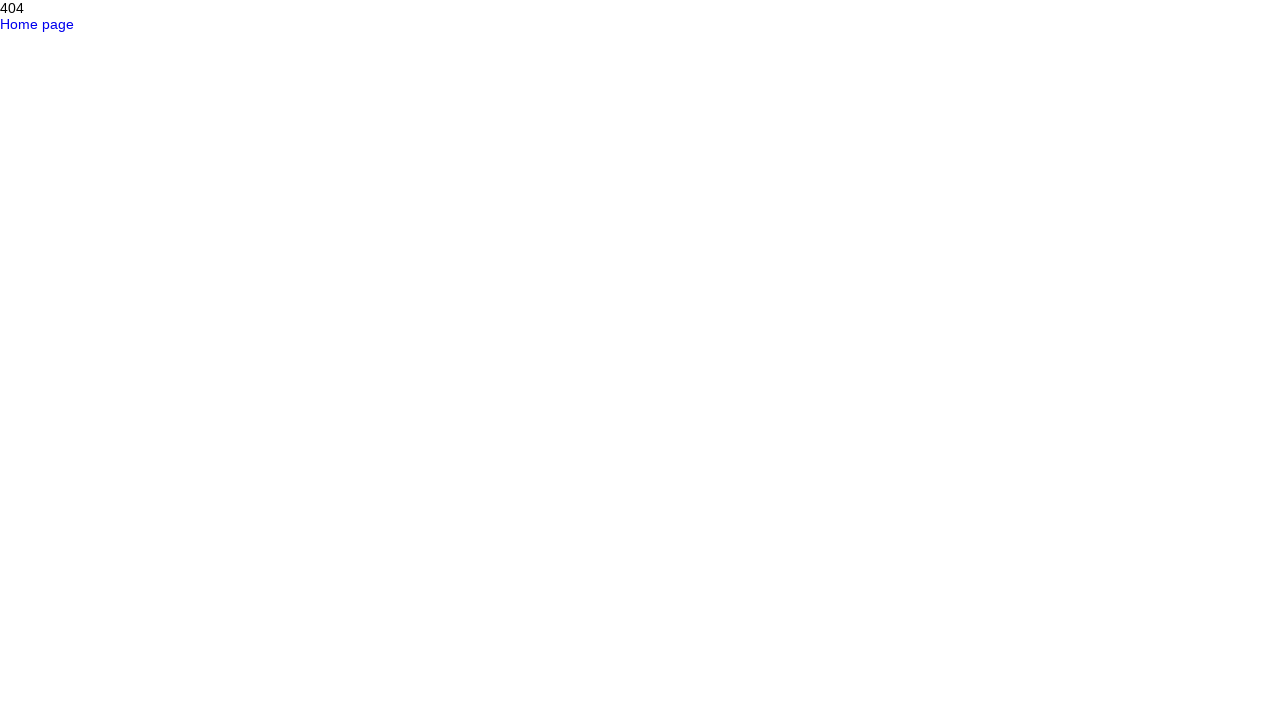

Refreshed the contact page
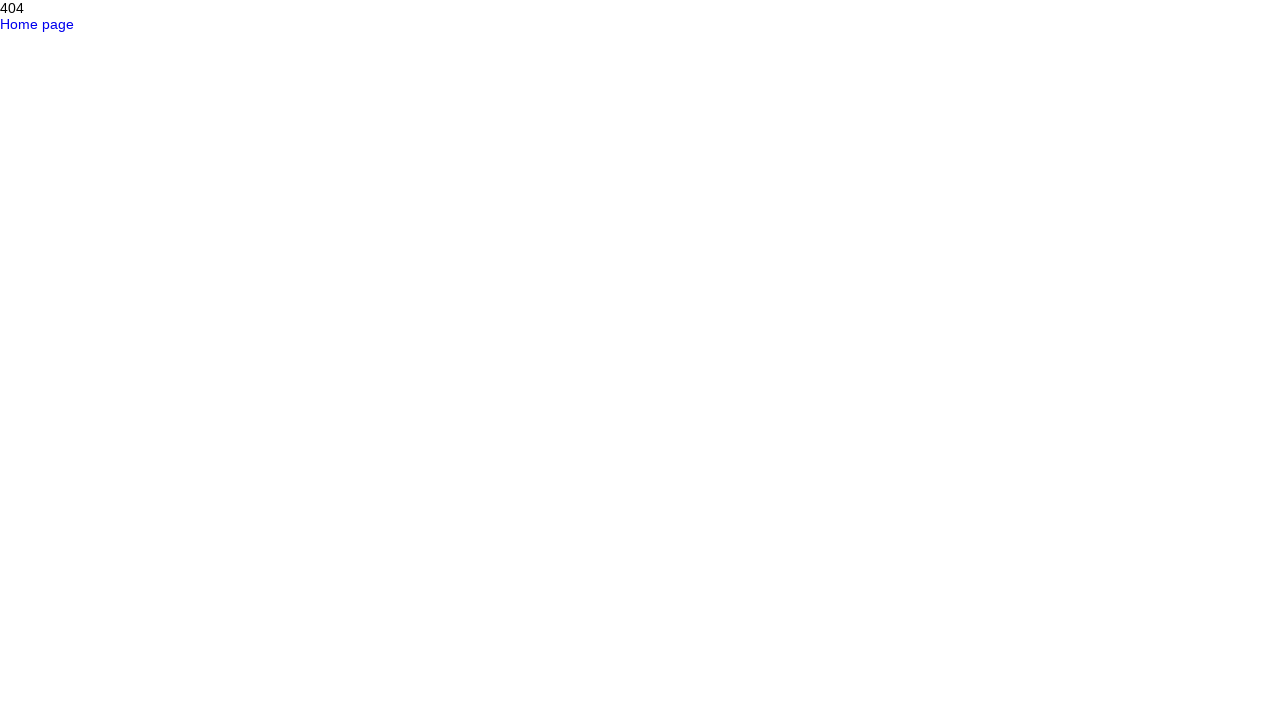

Contact page fully loaded after refresh
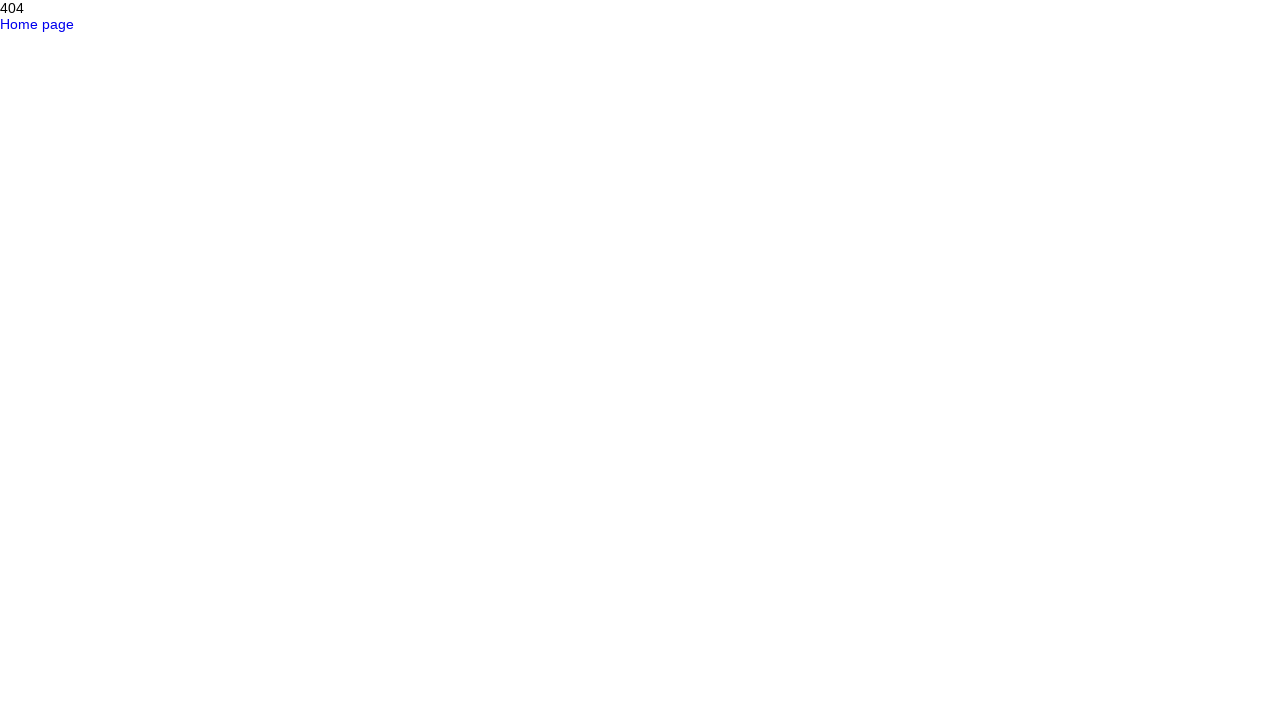

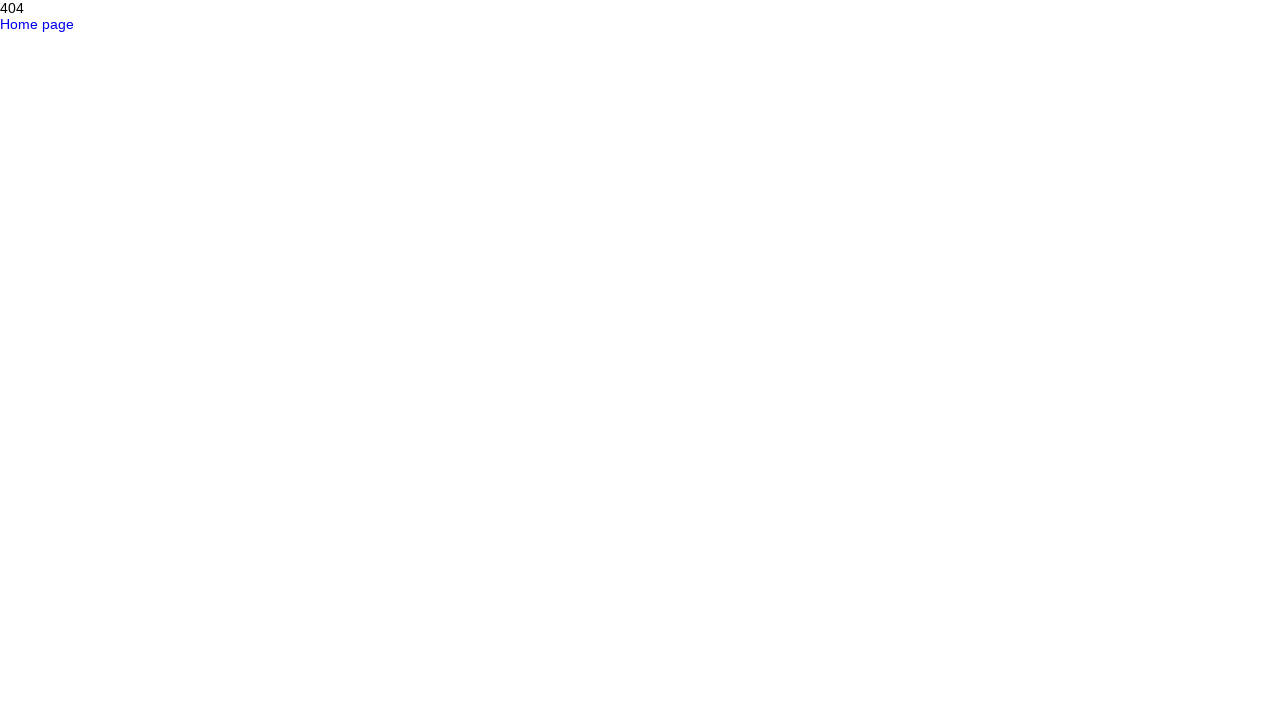